Tests dismissing confirmation dialogs by clicking a confirm button and dismissing the dialog

Starting URL: http://omayo.blogspot.com

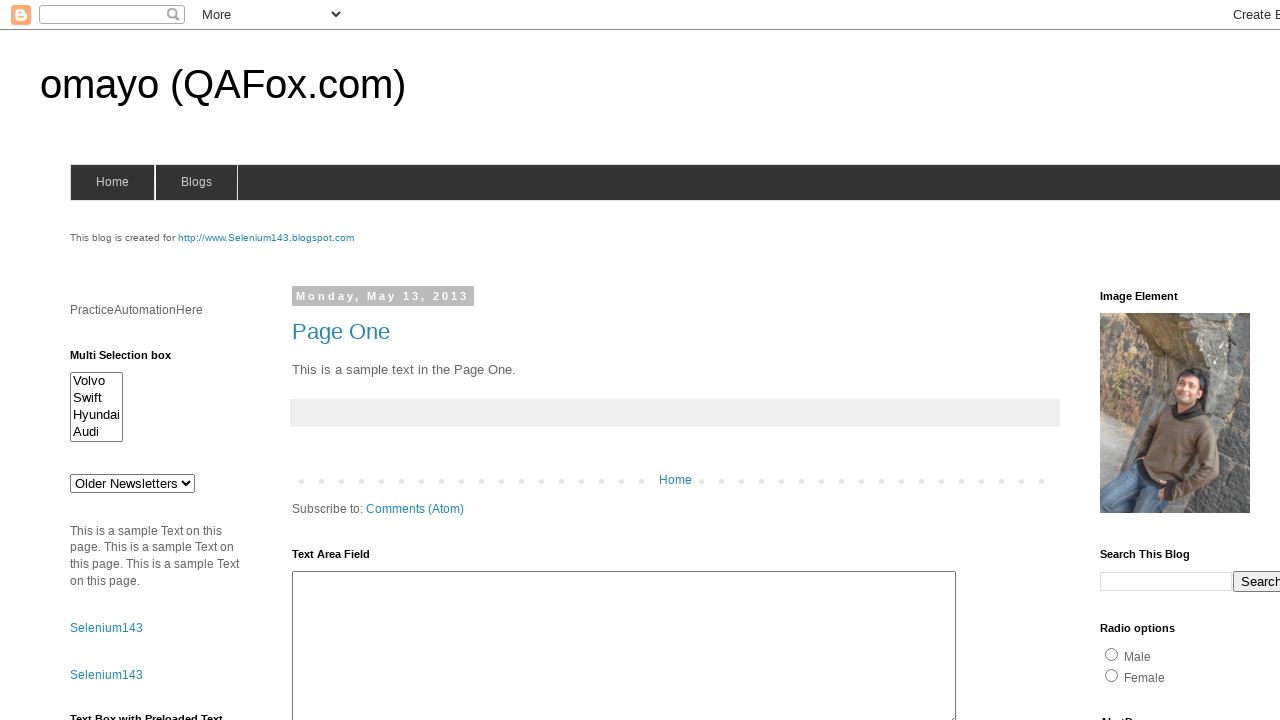

Set up dialog handler to dismiss confirmation dialogs
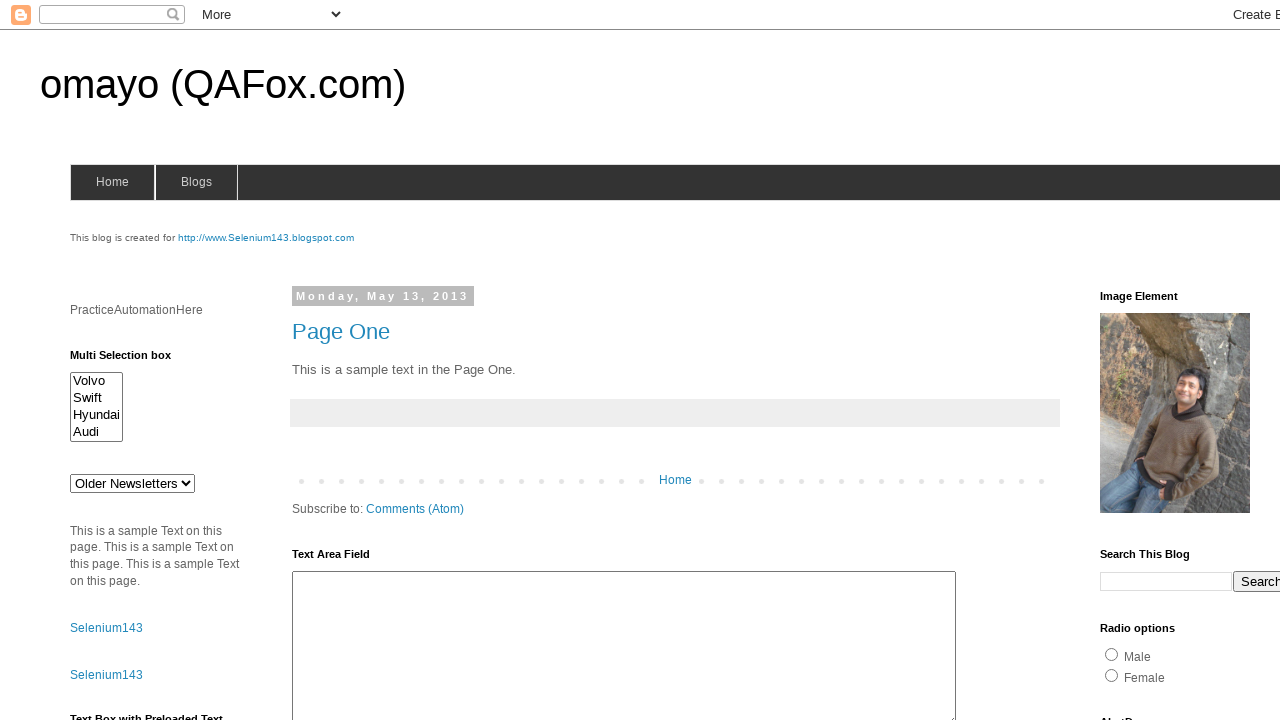

Clicked confirmation alert button at (1155, 361) on #confirm
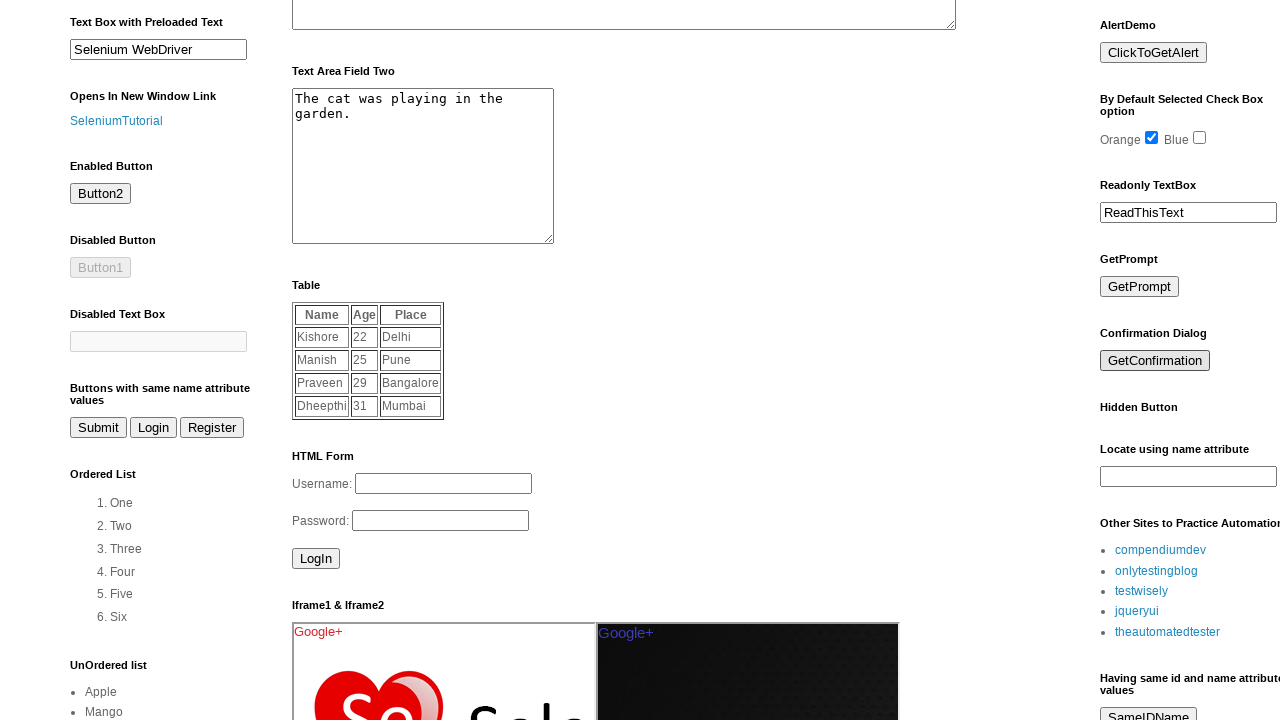

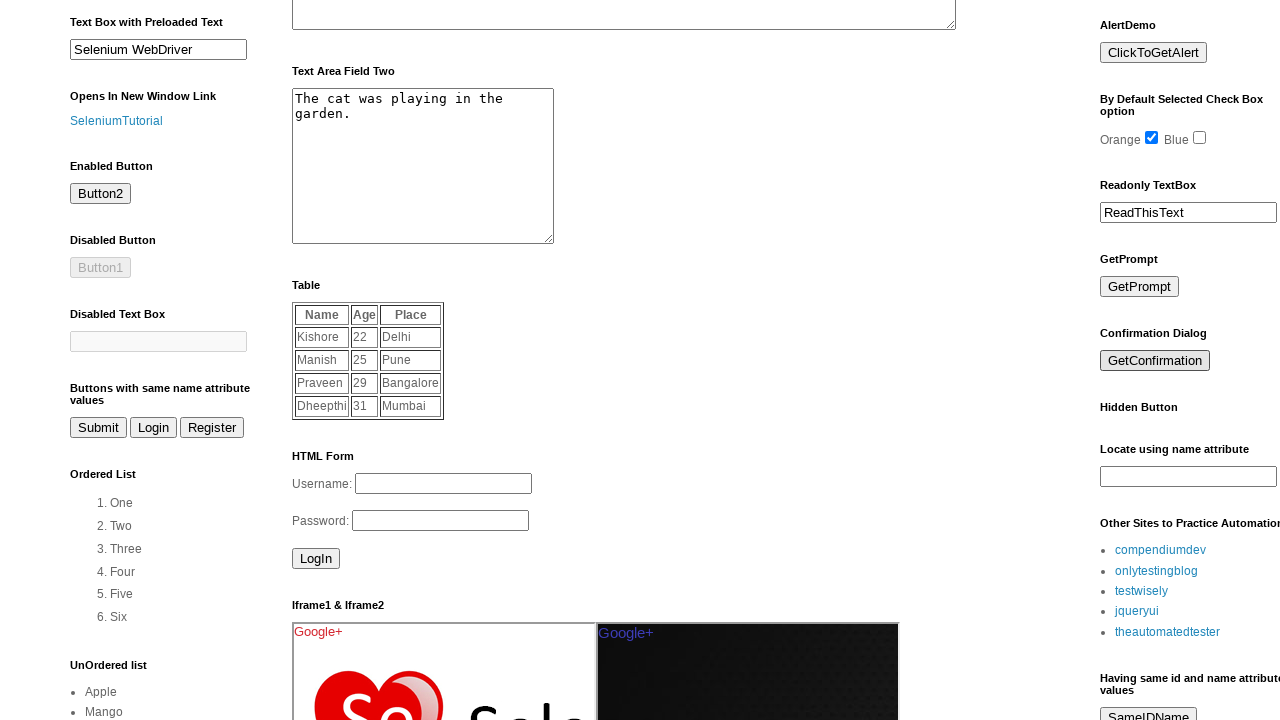